Tests clicking a submit button on a simple form page without filling any fields

Starting URL: https://suninjuly.github.io/simple_form_find_task.html

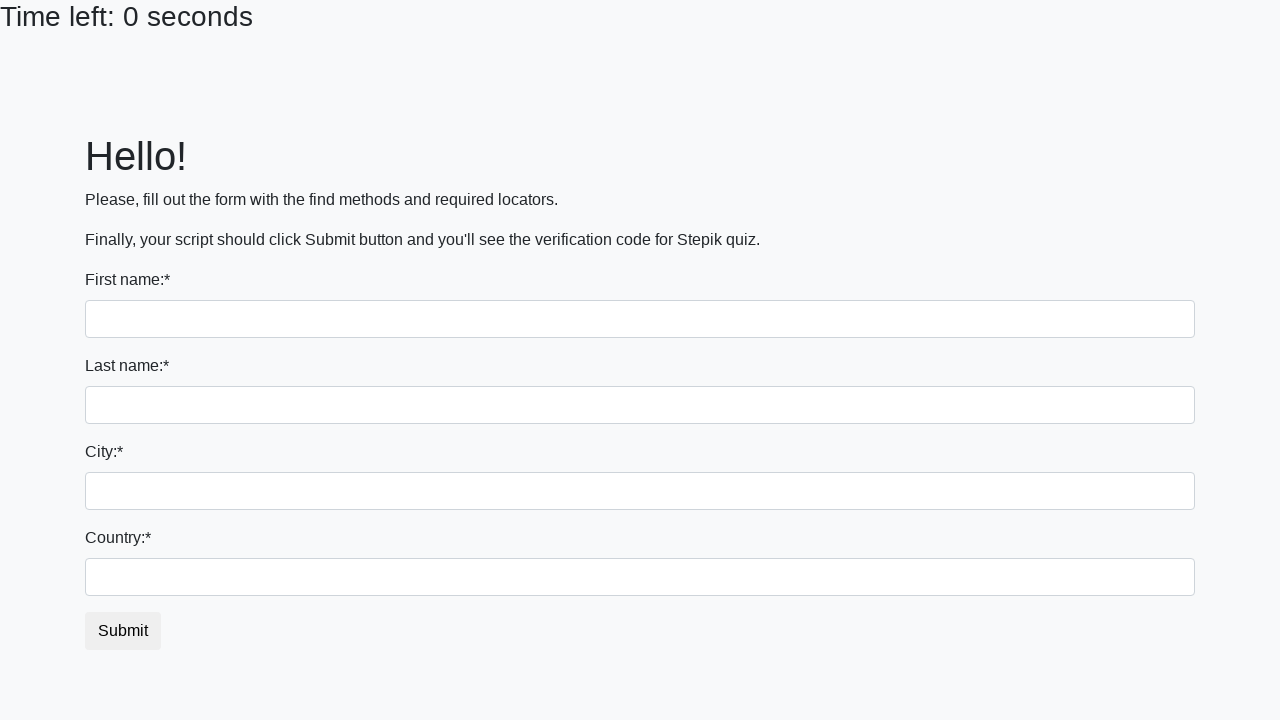

Navigated to simple form page
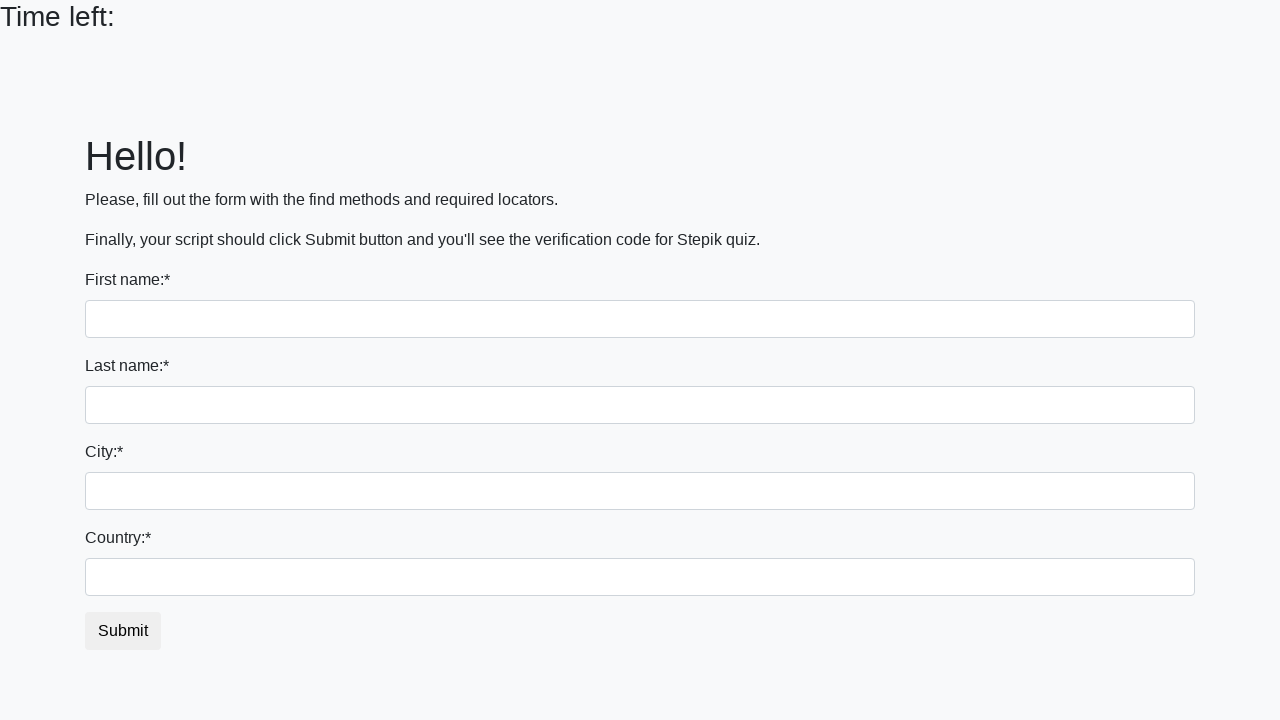

Clicked submit button without filling any fields at (123, 631) on #submit_button
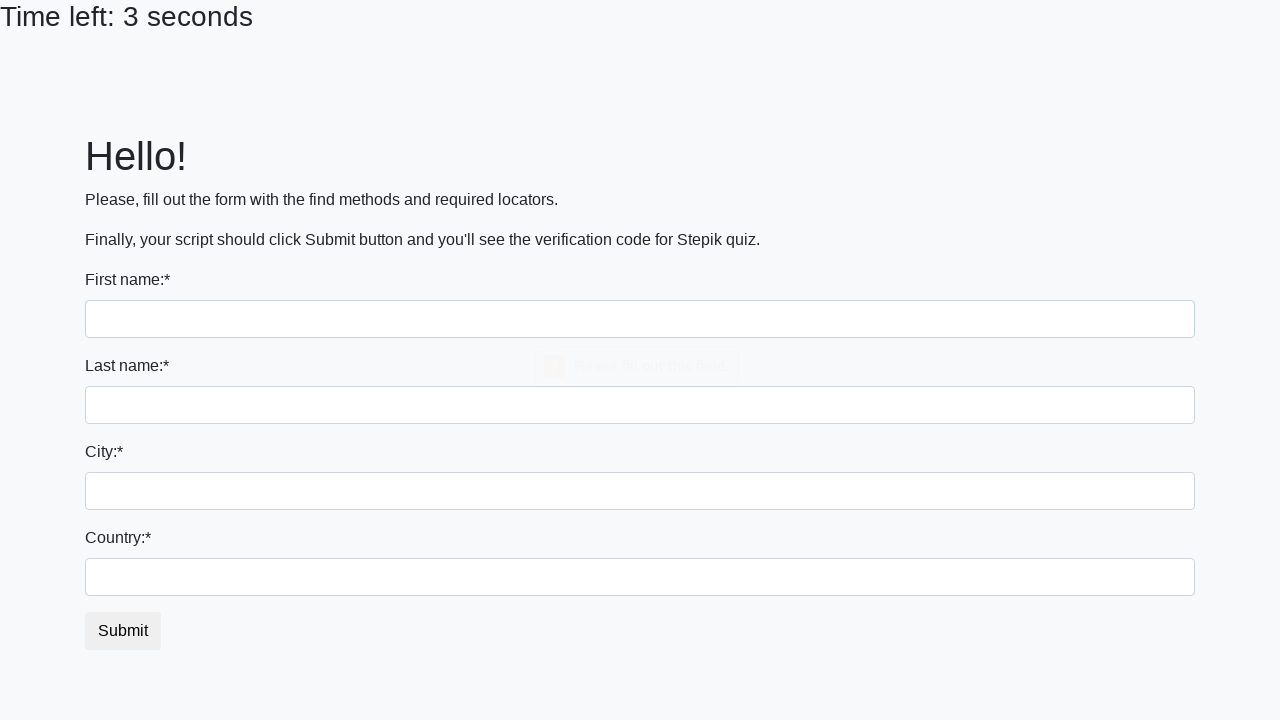

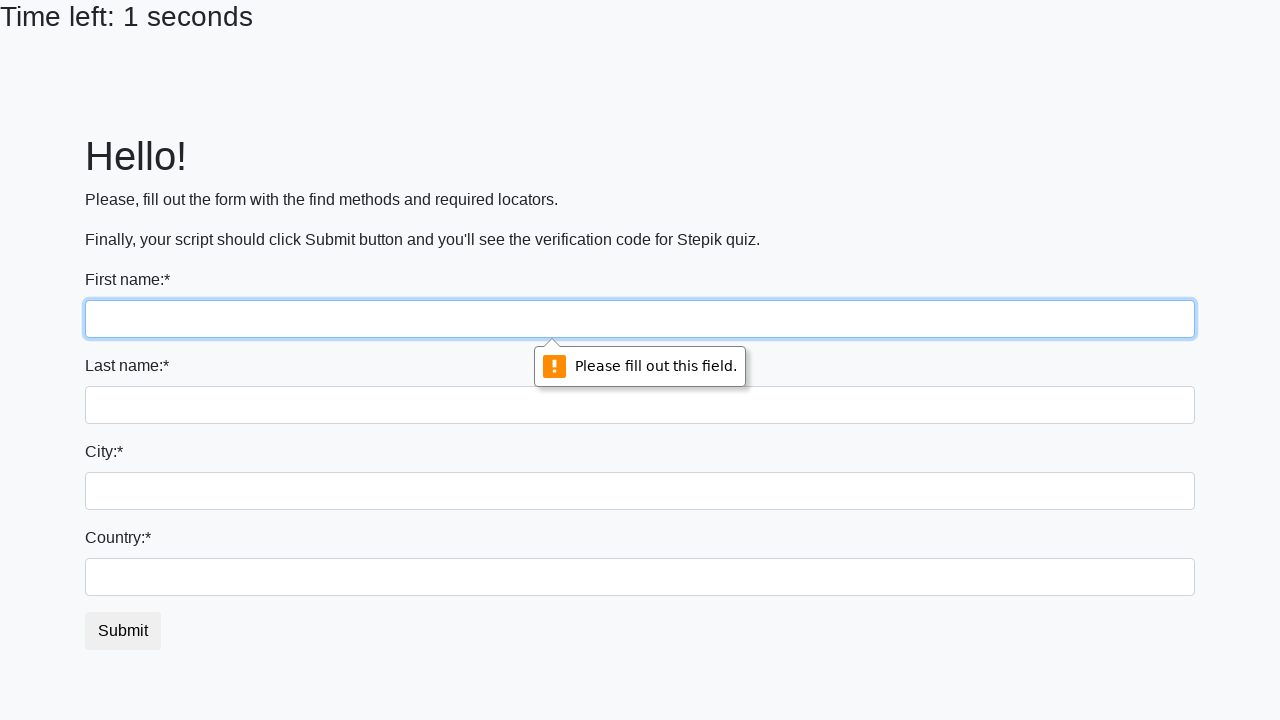